Tests that the todo counter displays the current number of items

Starting URL: https://demo.playwright.dev/todomvc

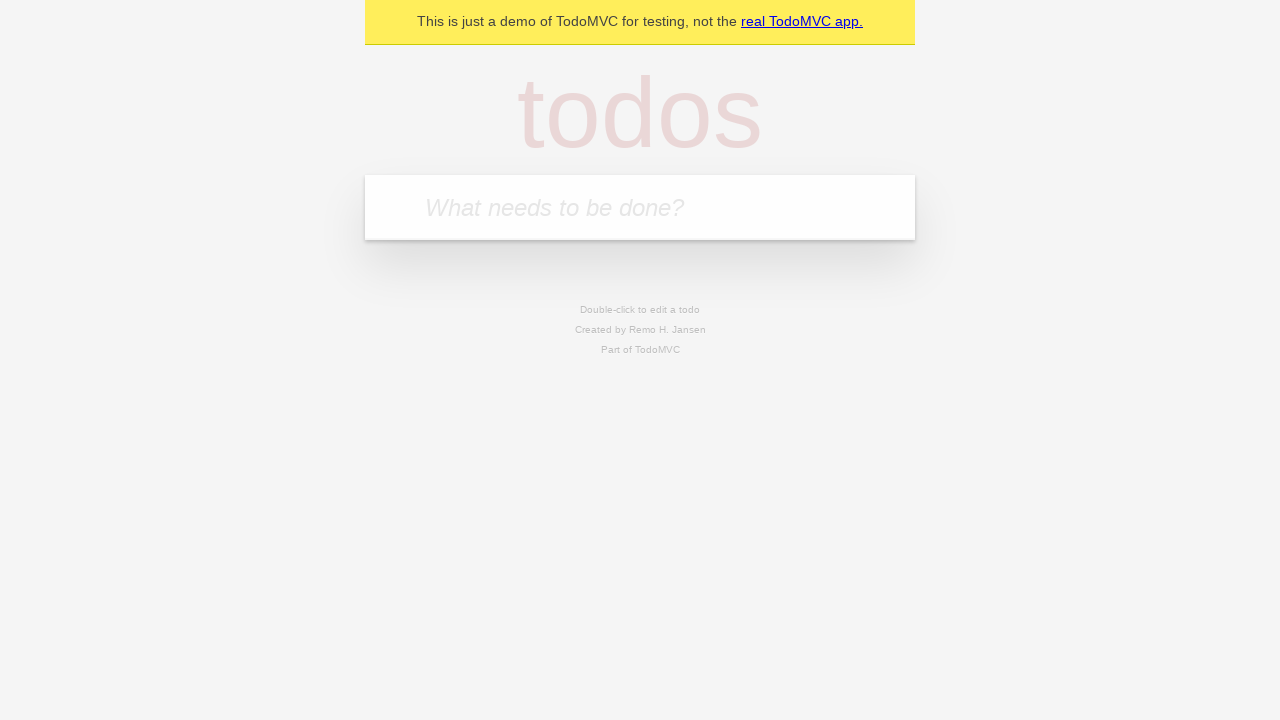

Filled new todo input with 'buy some cheese' on .new-todo
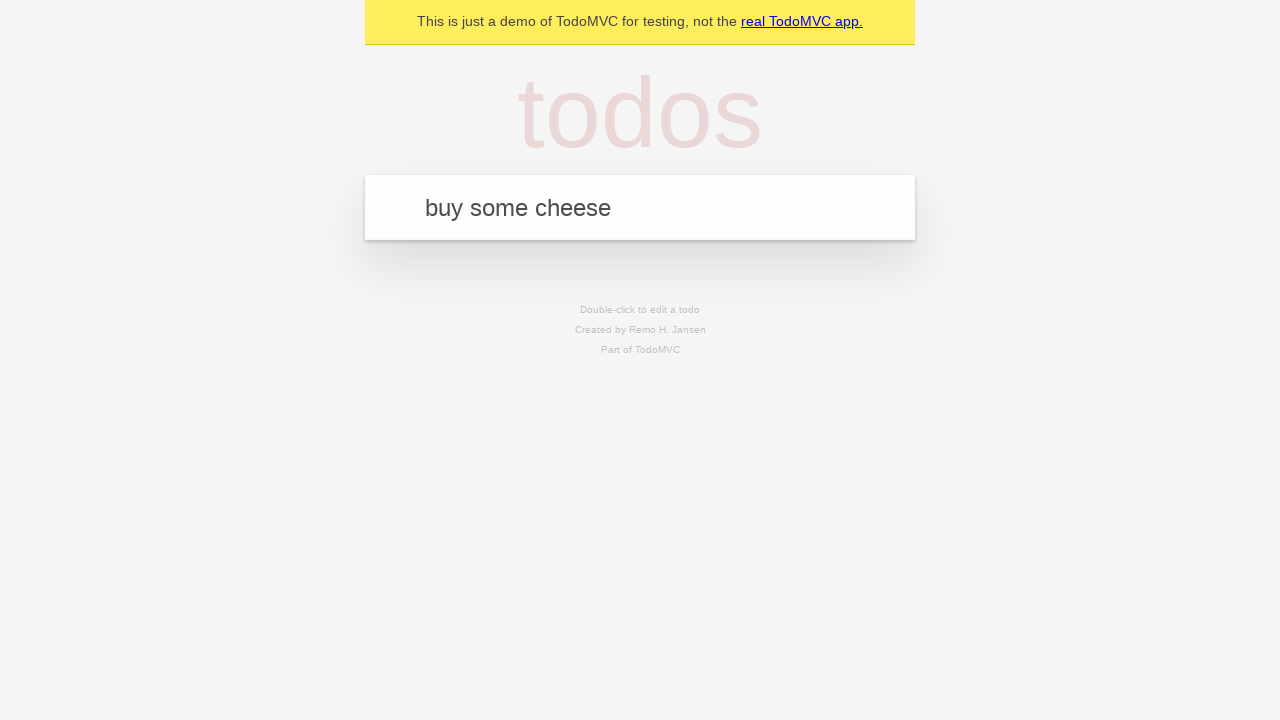

Pressed Enter to add first todo item on .new-todo
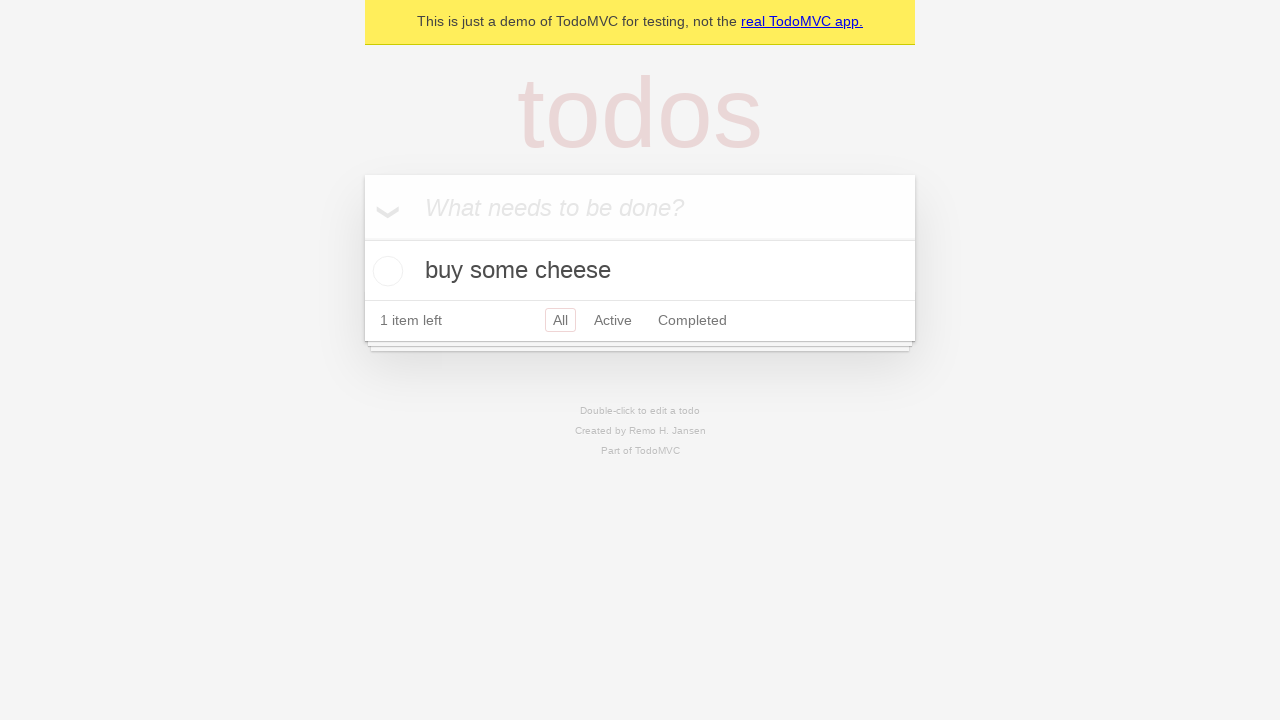

Todo counter element loaded after adding first item
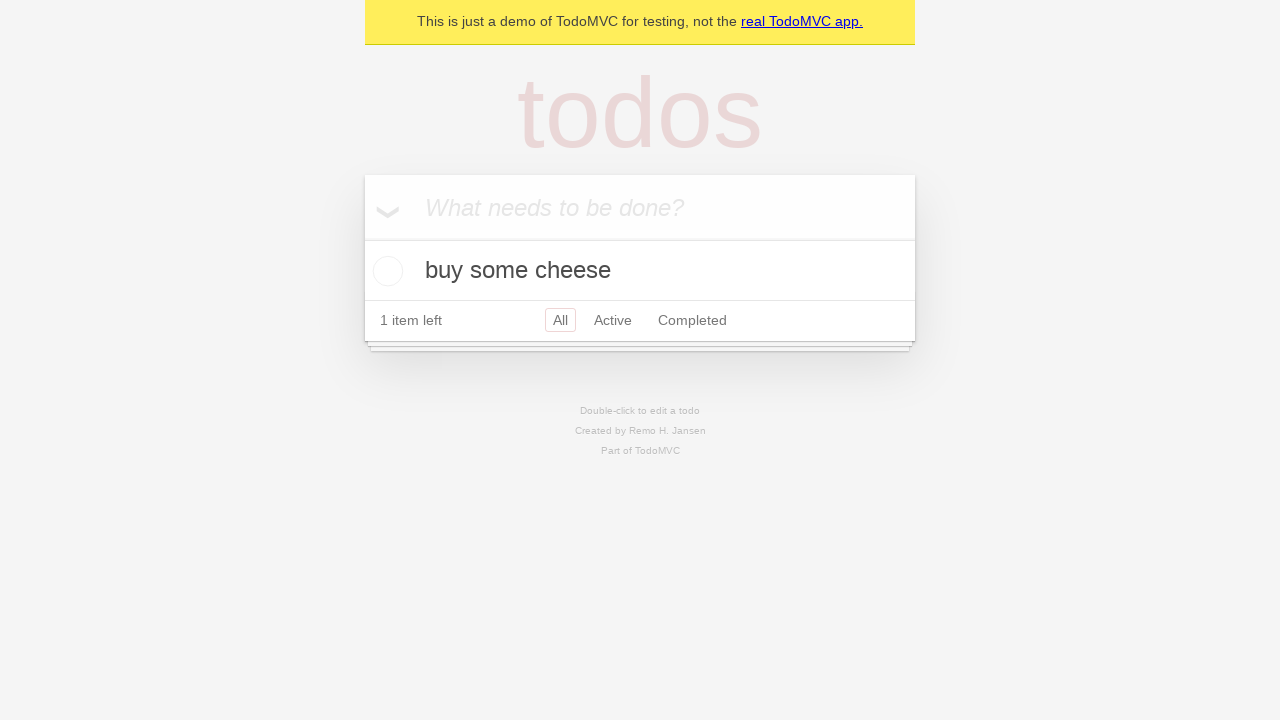

Filled new todo input with 'feed the cat' on .new-todo
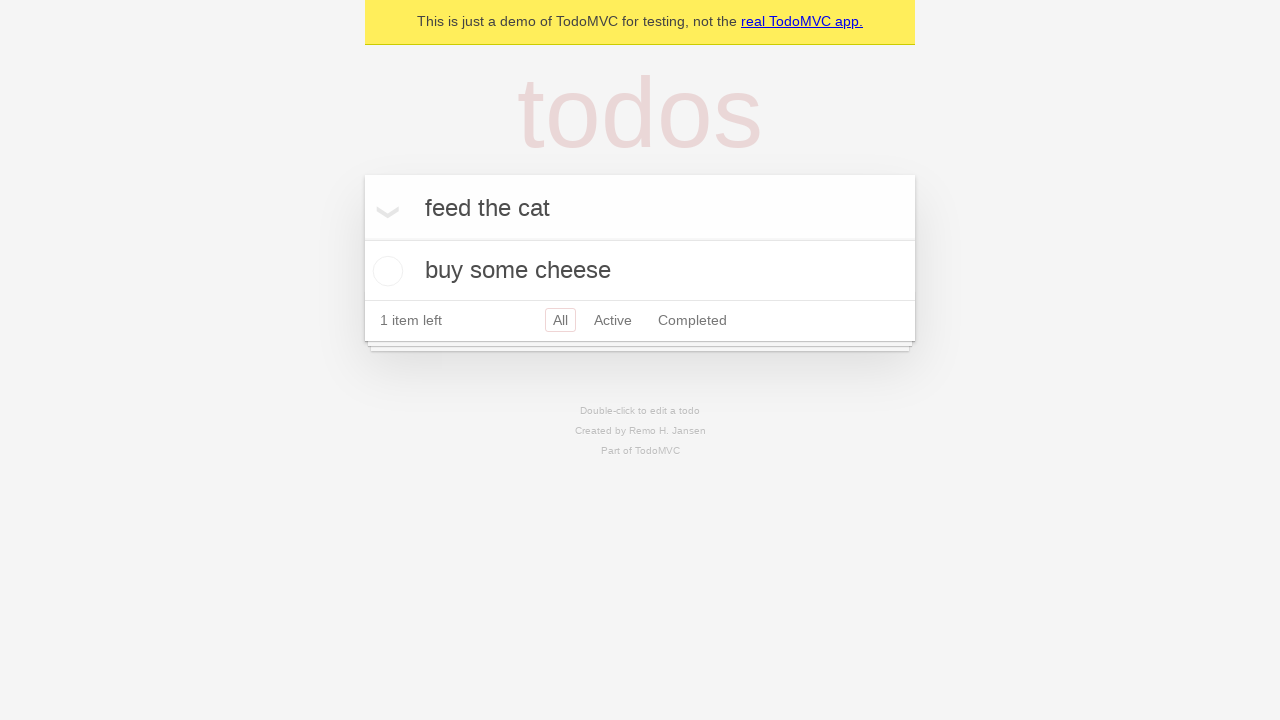

Pressed Enter to add second todo item on .new-todo
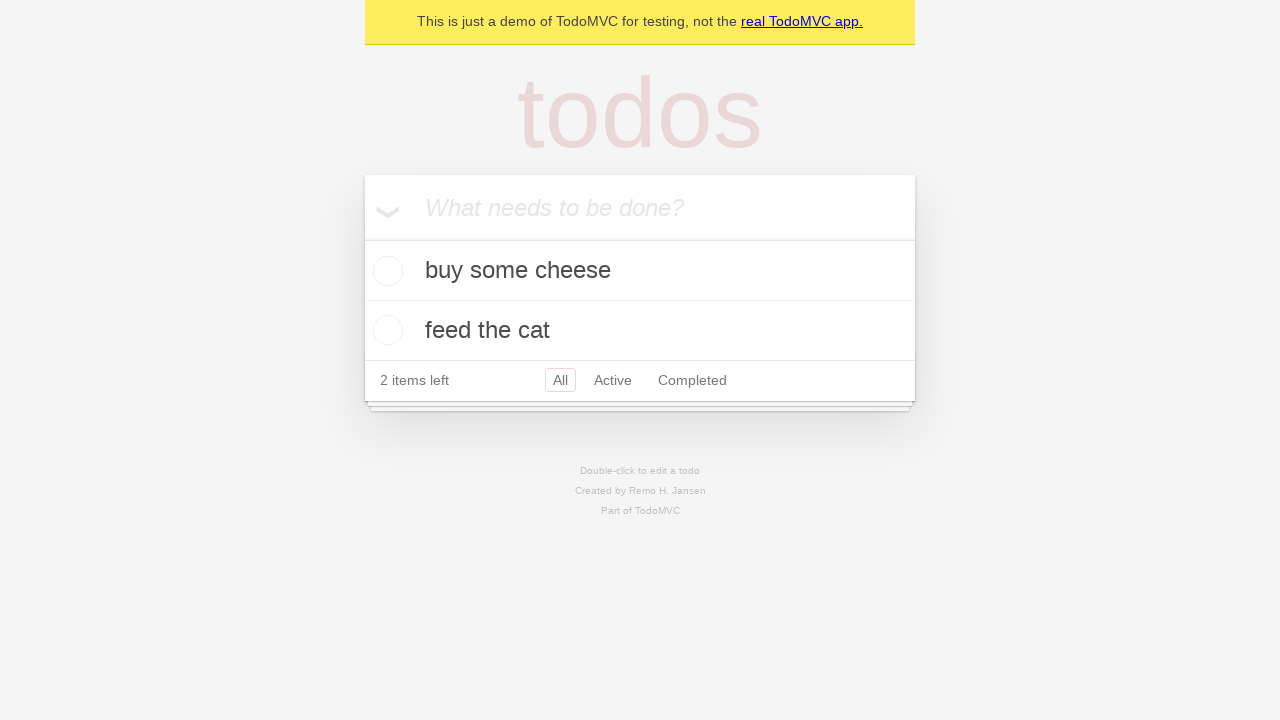

Second todo item appeared in the list, counter now displays 2 items
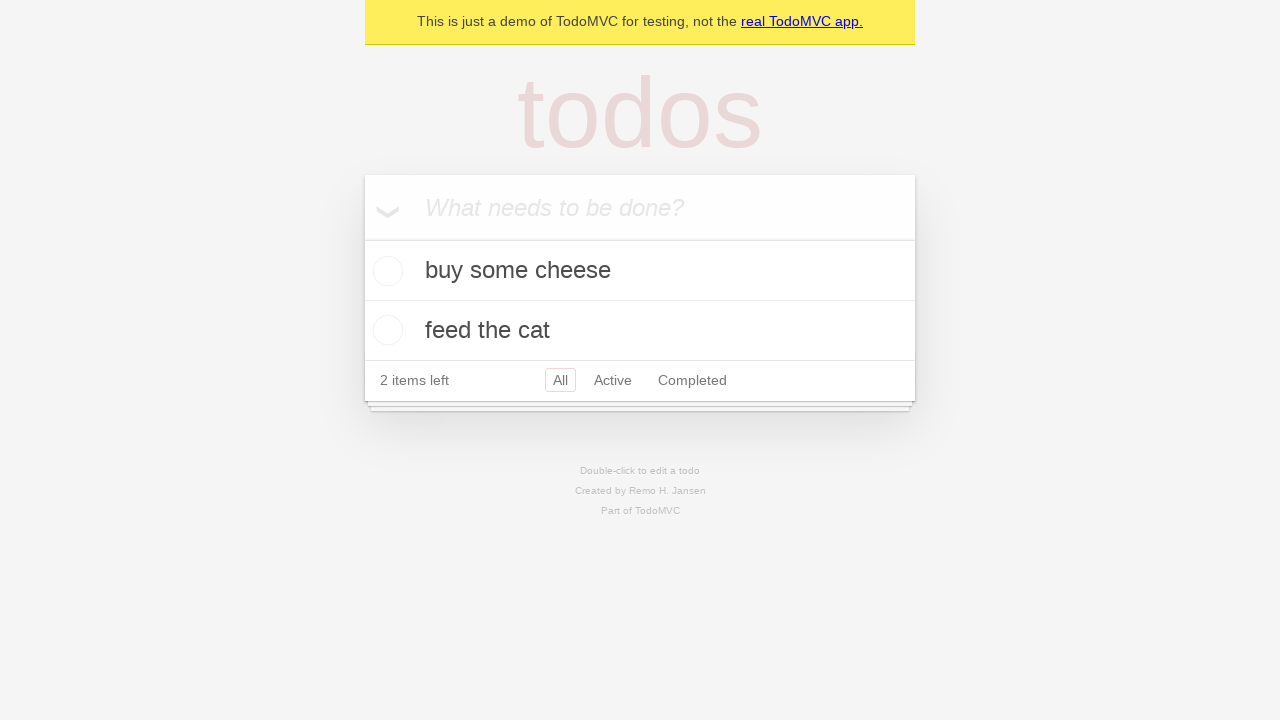

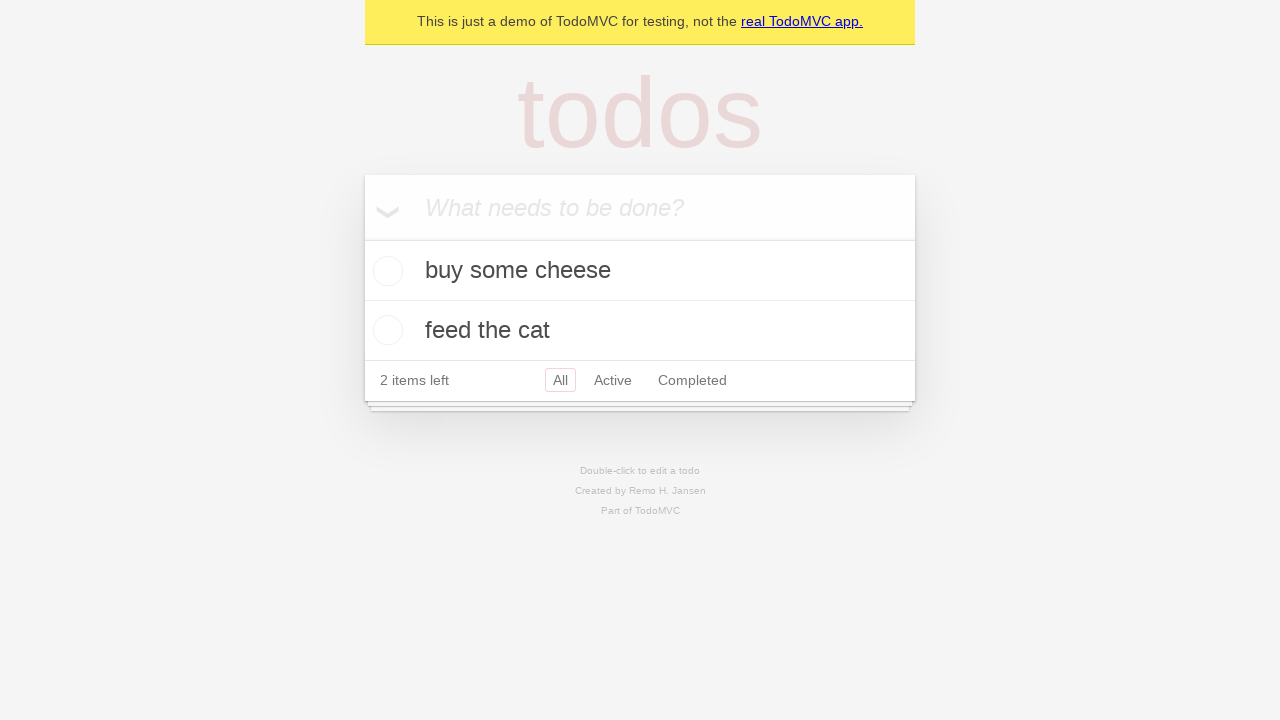